Navigates to Browse Languages page and verifies the first submenu item is "0-9"

Starting URL: http://www.99-bottles-of-beer.net/

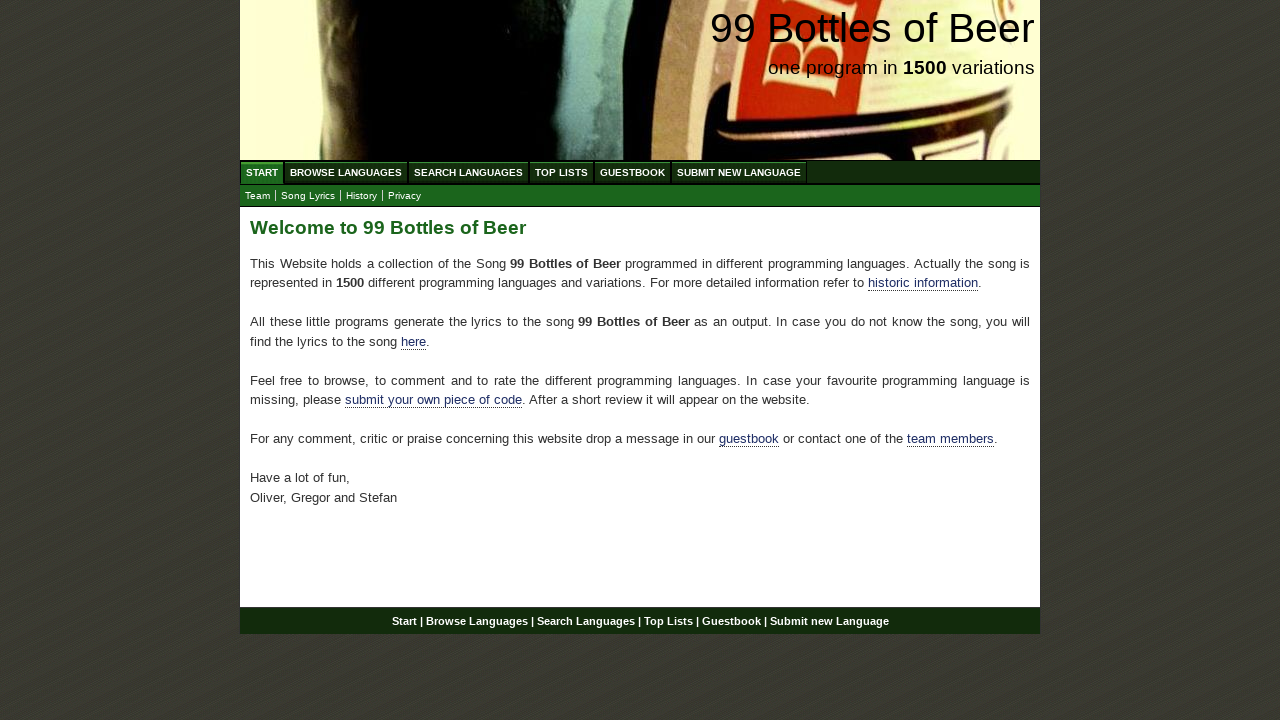

Clicked on Browse Languages menu item at (346, 172) on xpath=//body/div[@id = 'wrap']/div[@id = 'navigation']/ul[@id = 'menu']/li/a[@hr
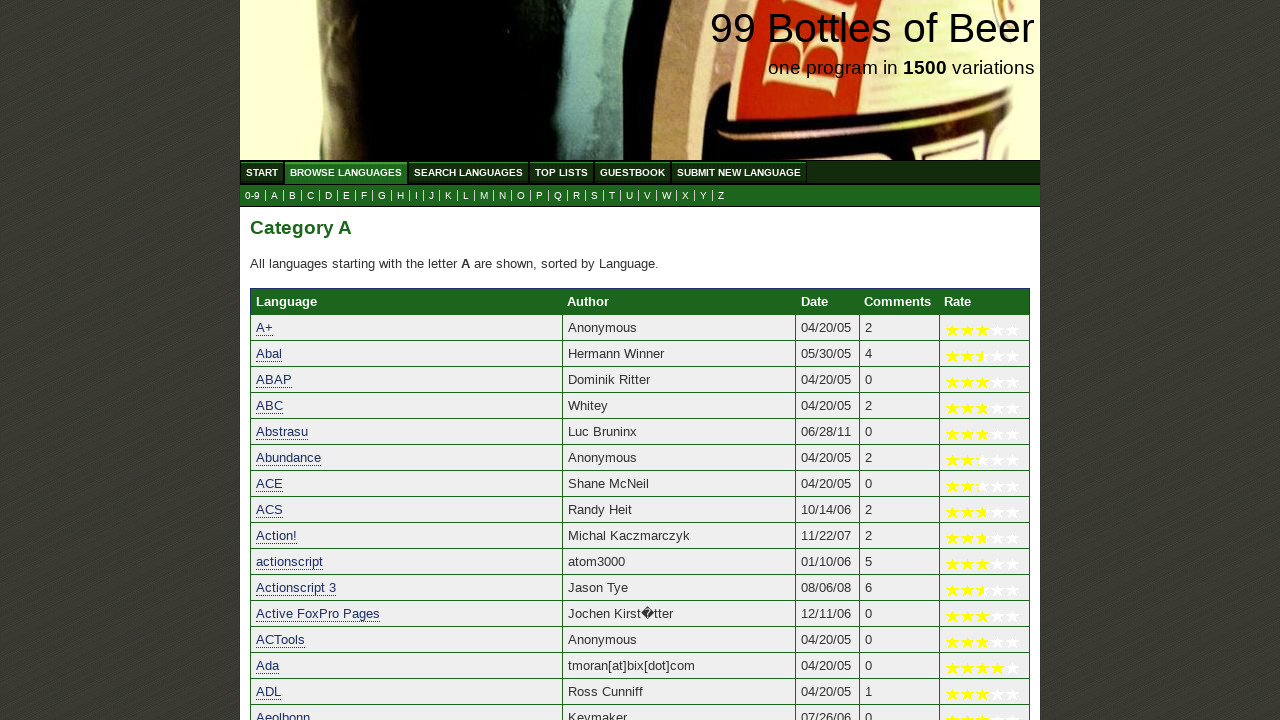

First submenu item loaded and is '0-9'
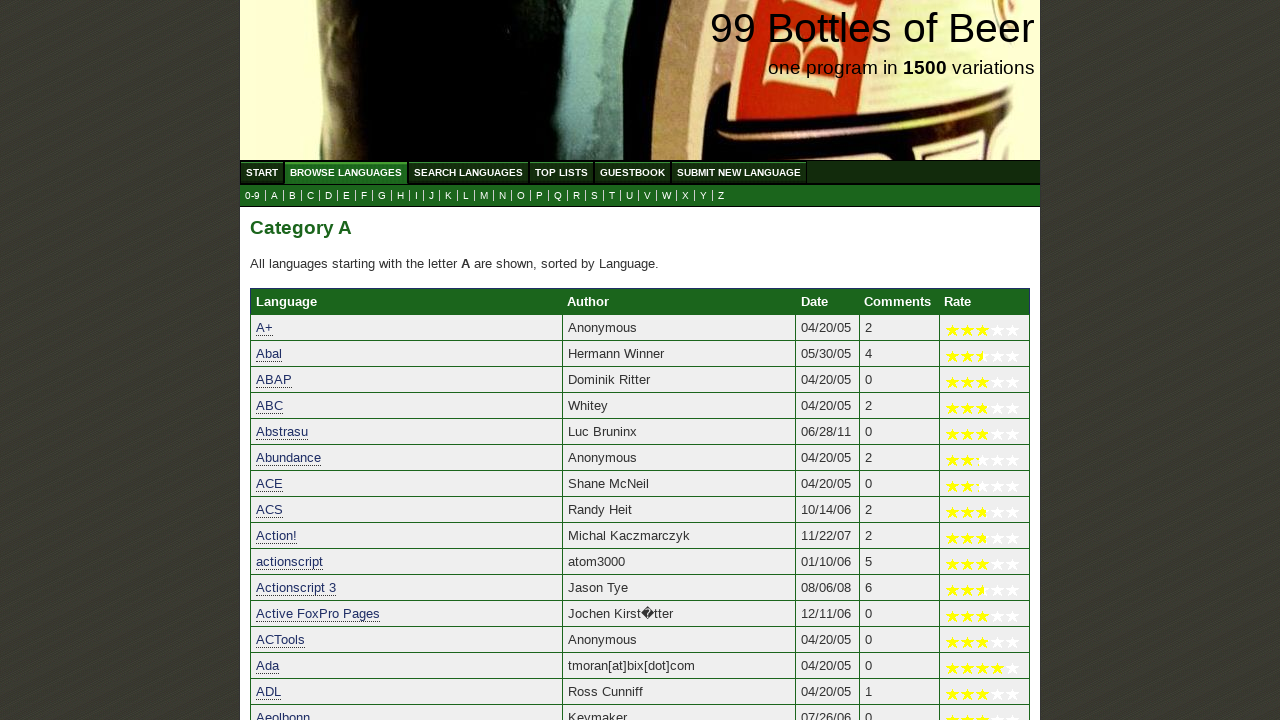

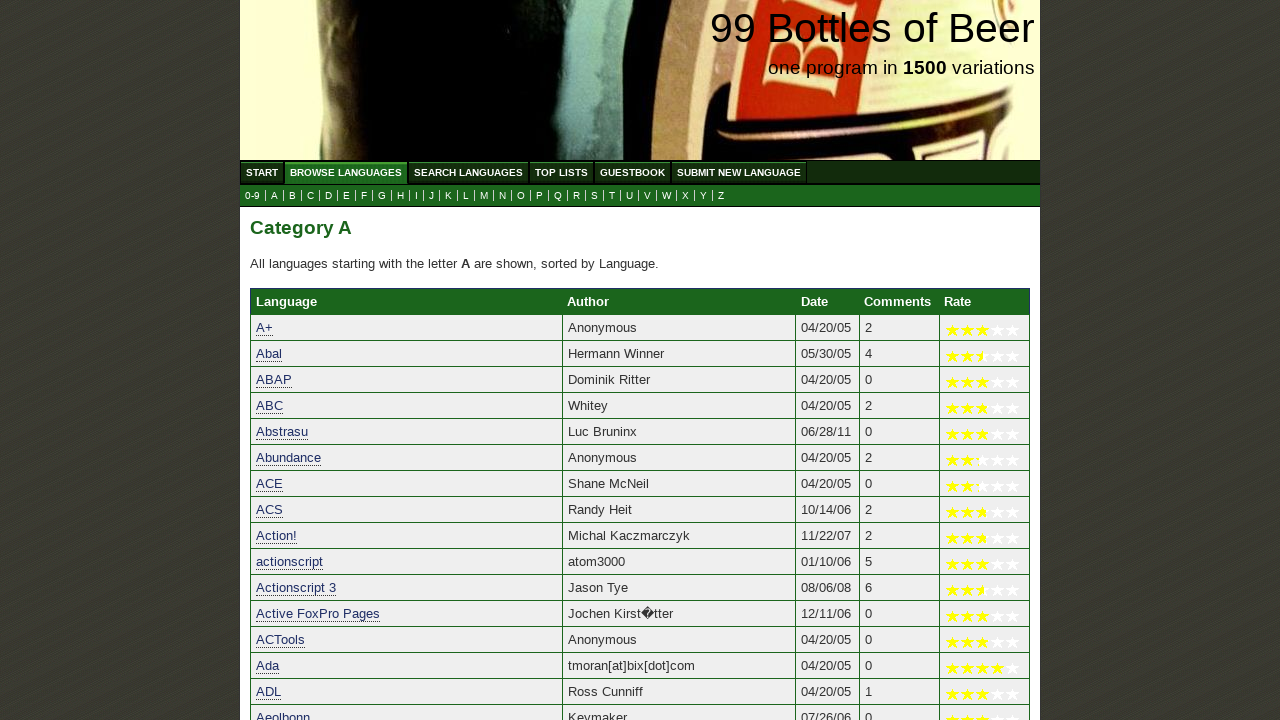